Tests the consultation button and agreement link functionality, including handling multiple browser windows/tabs by clicking the consultation button, then clicking the agreement link which opens a new window, and switching between windows.

Starting URL: https://dnipro.ithillel.ua/

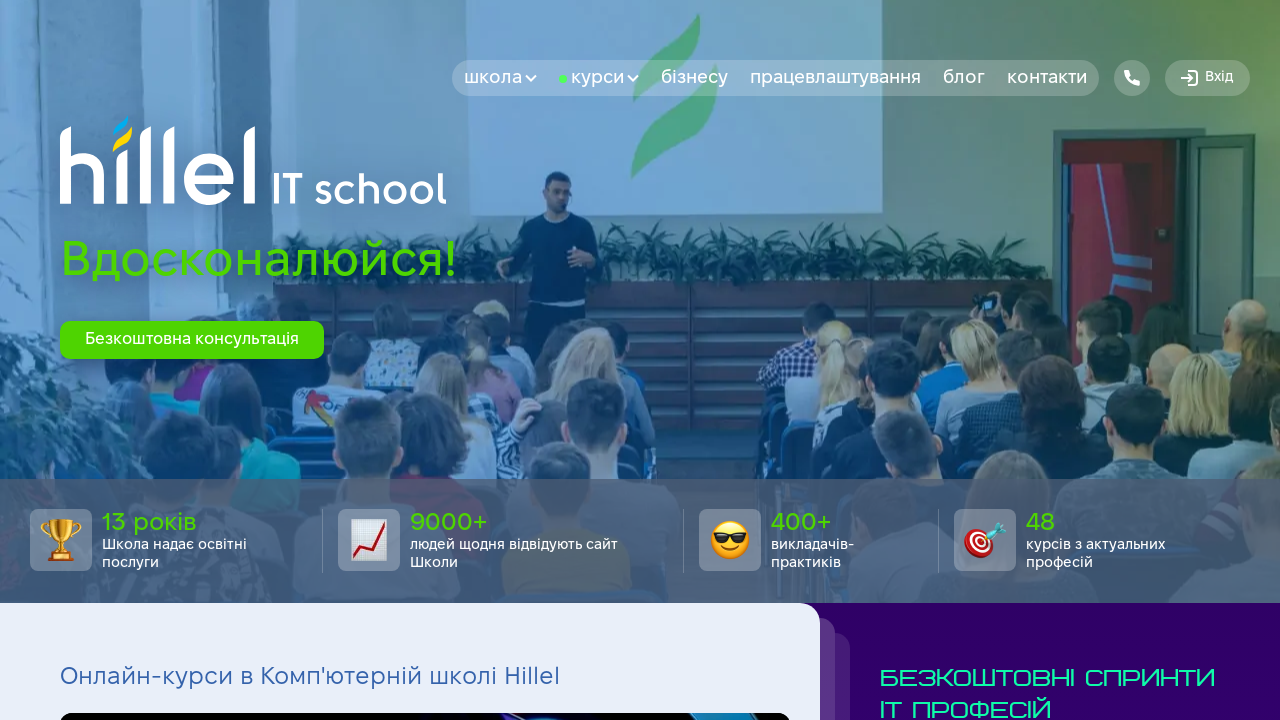

Clicked the consultation button at (192, 340) on #btn-consultation-hero
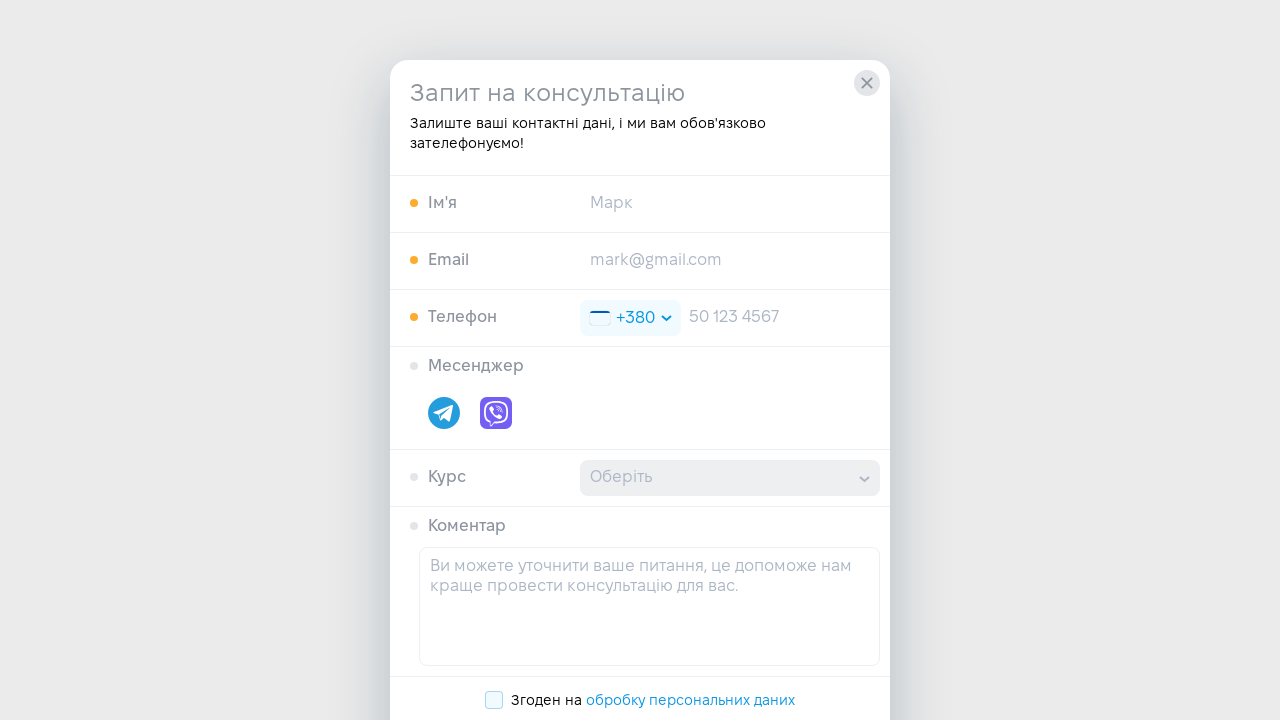

Clicked the agreement link which opened a new window at (690, 702) on xpath=//*[@id='form-consultation']//footer//a[@target='_blank']
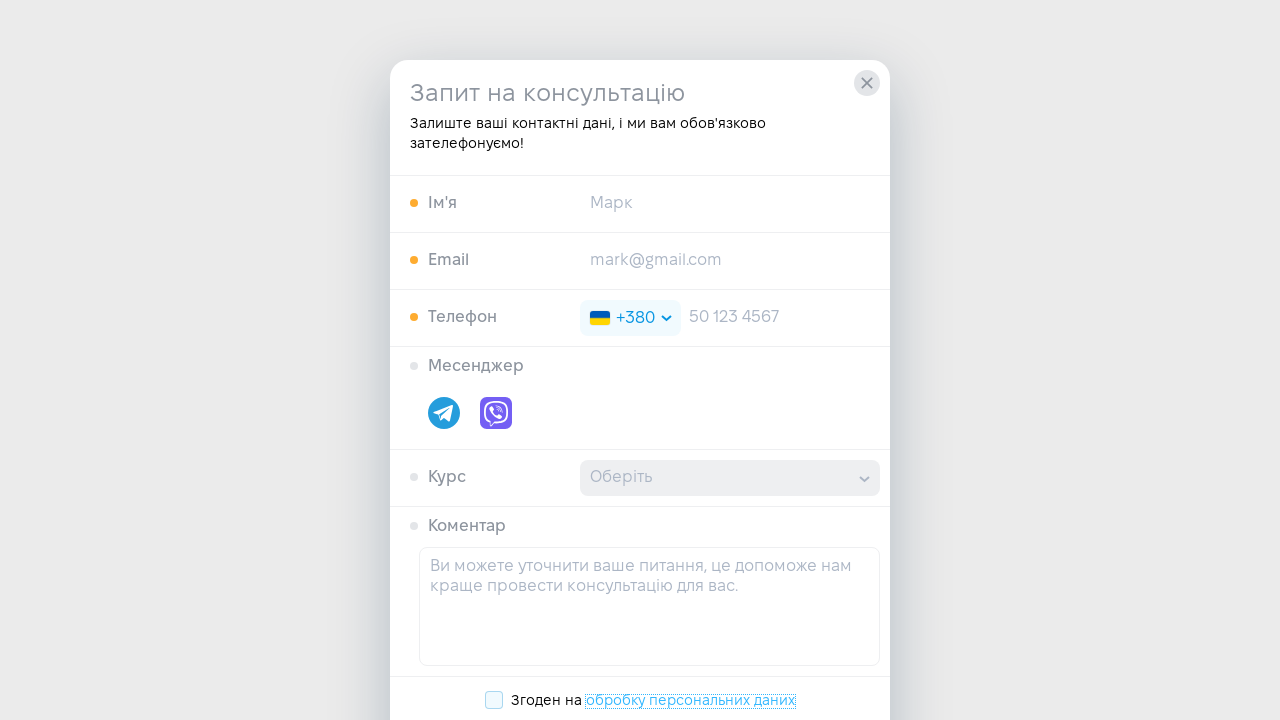

Captured the new page object
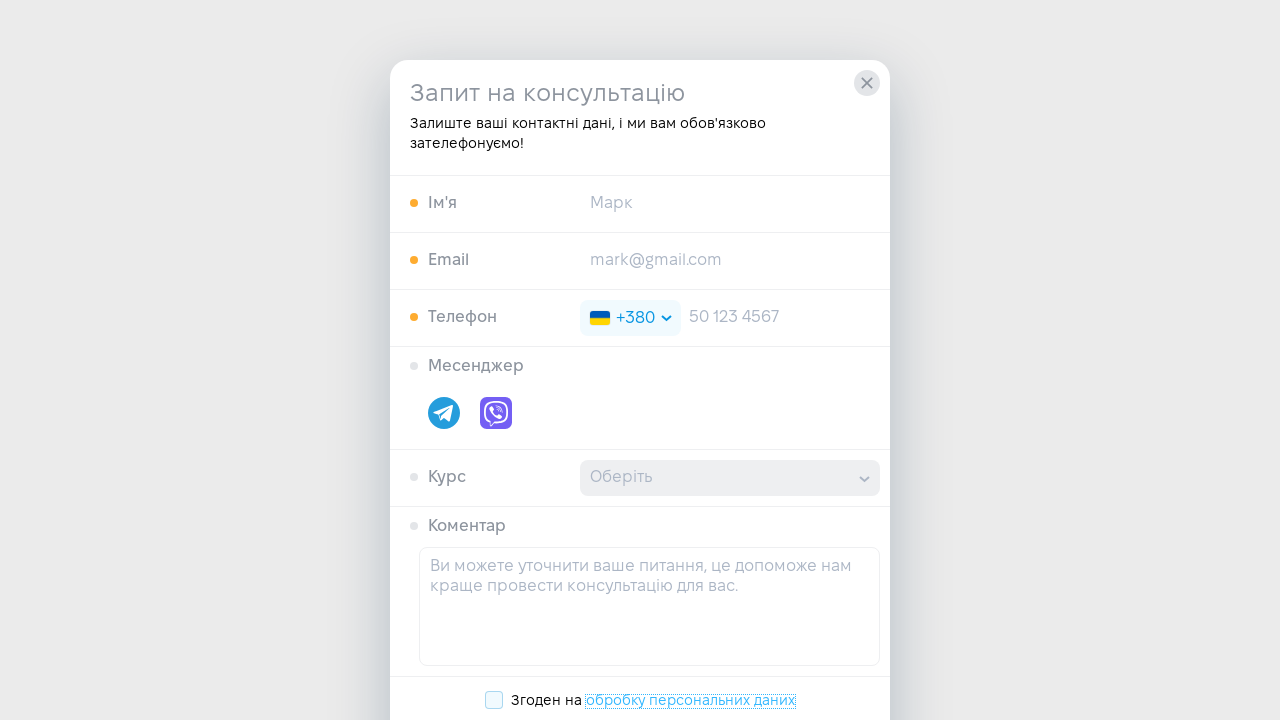

New page finished loading
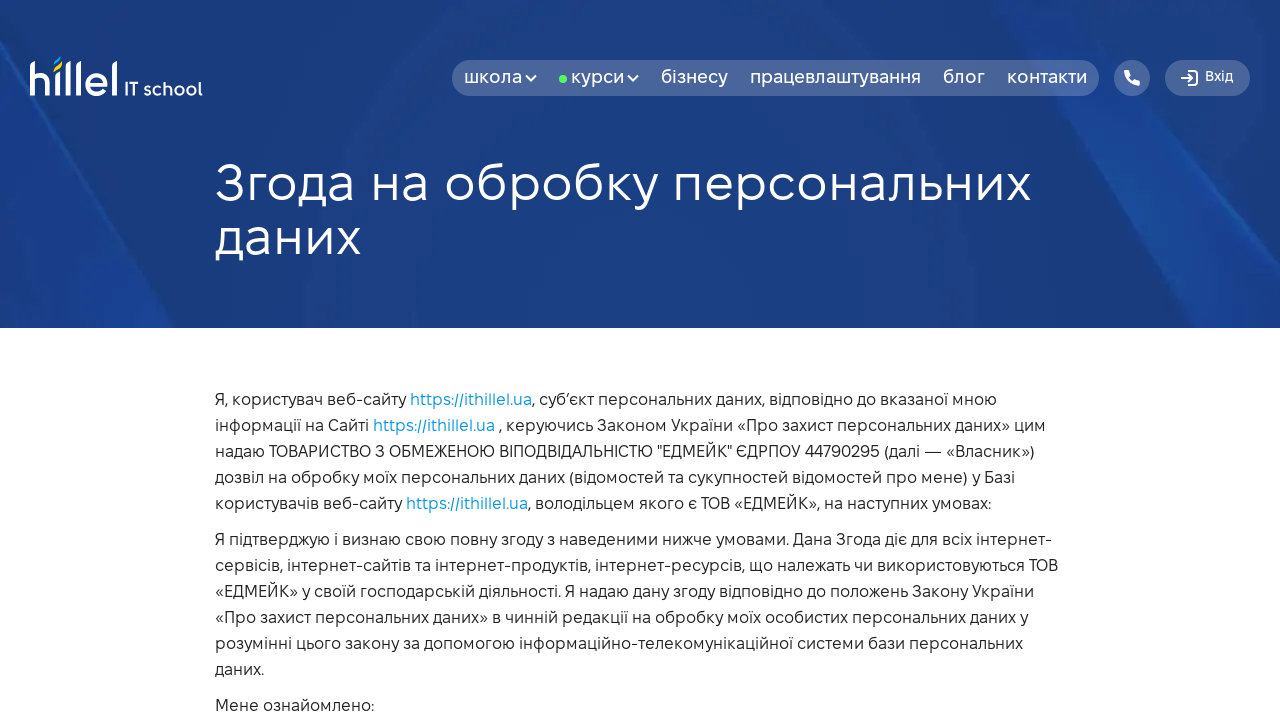

Switched to page with 'Hillel' in title: Комп'ютерна школа Hillel Online: Курси IT-технологій
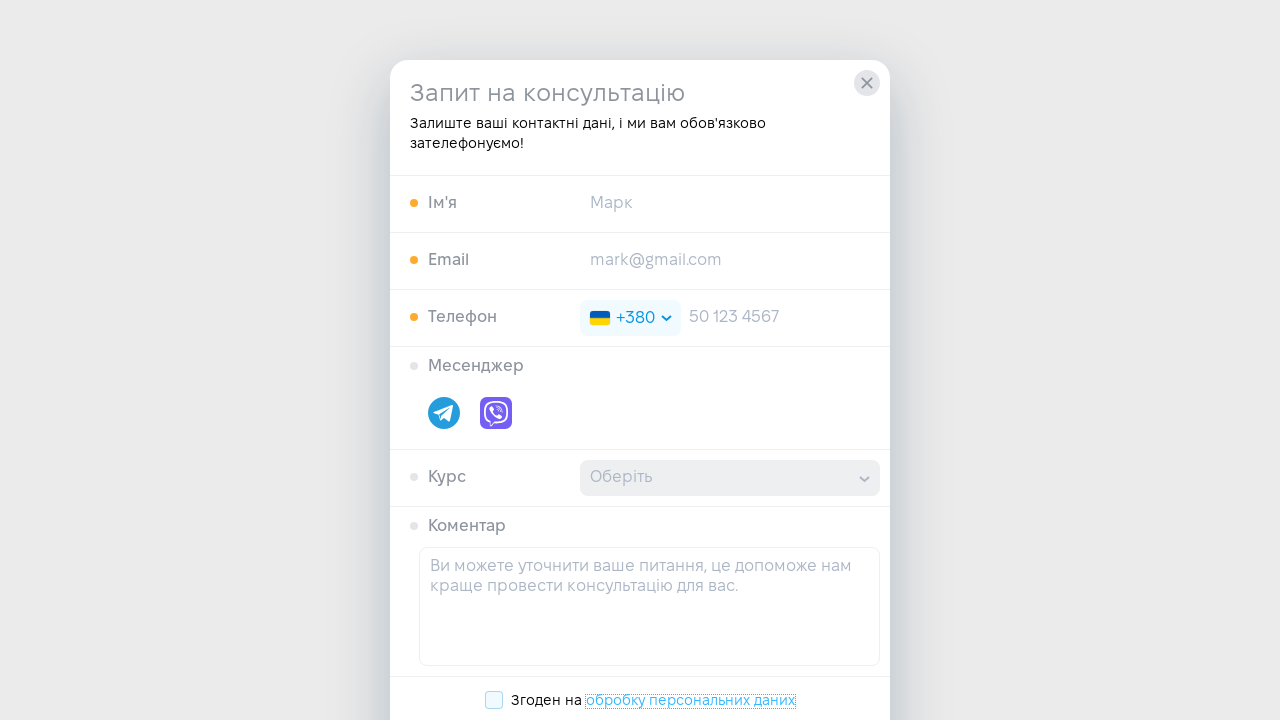

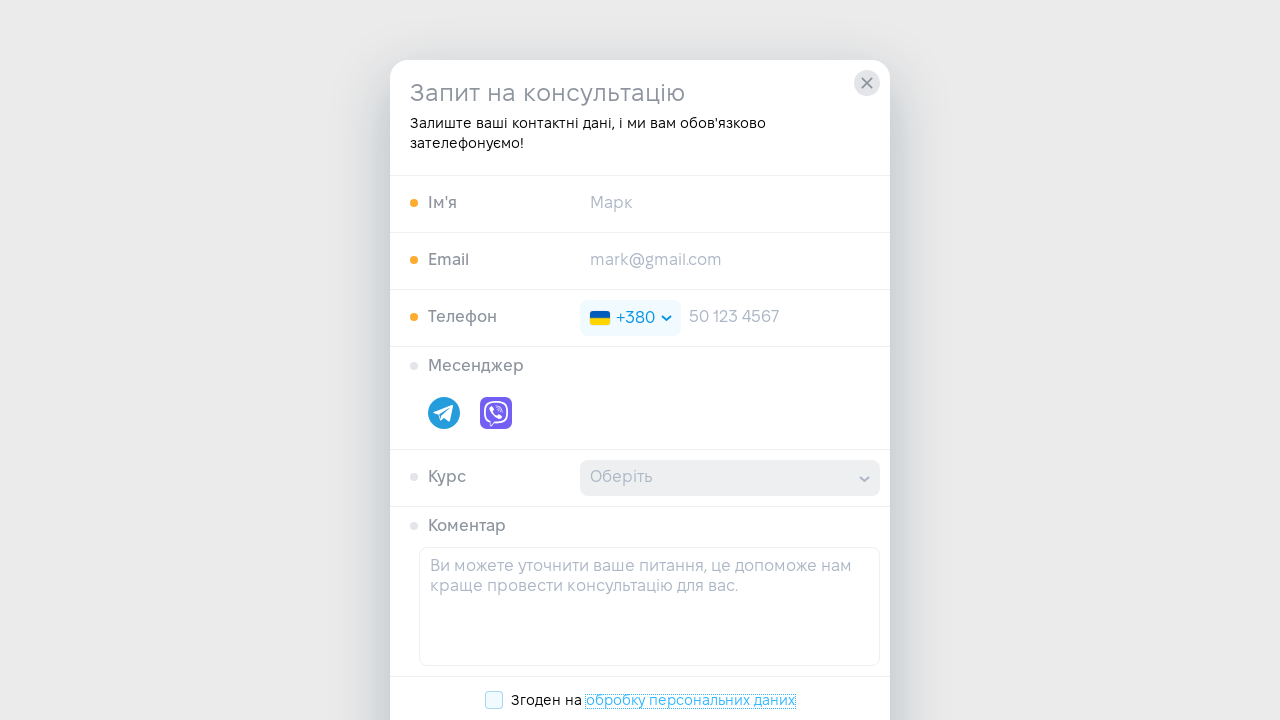